Navigates to the Renner store website and verifies that the page title matches the expected value

Starting URL: https://www.lojasrenner.com.br

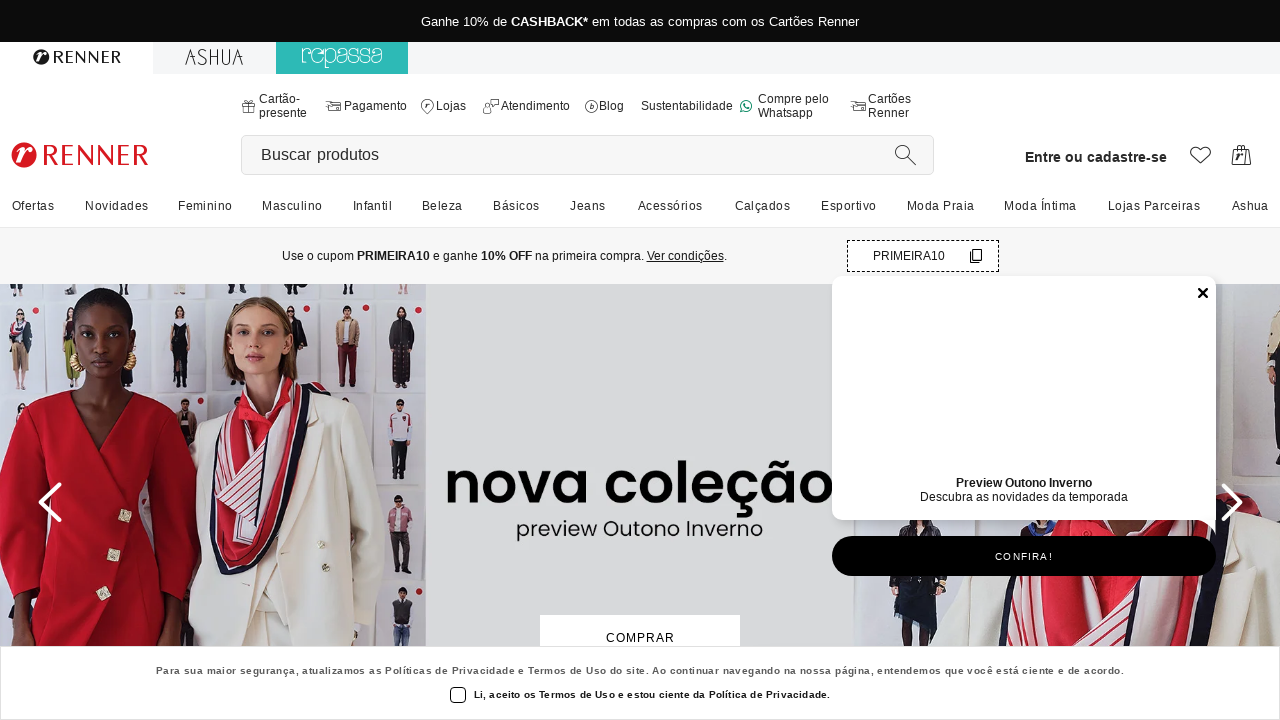

Navigated to Renner store website
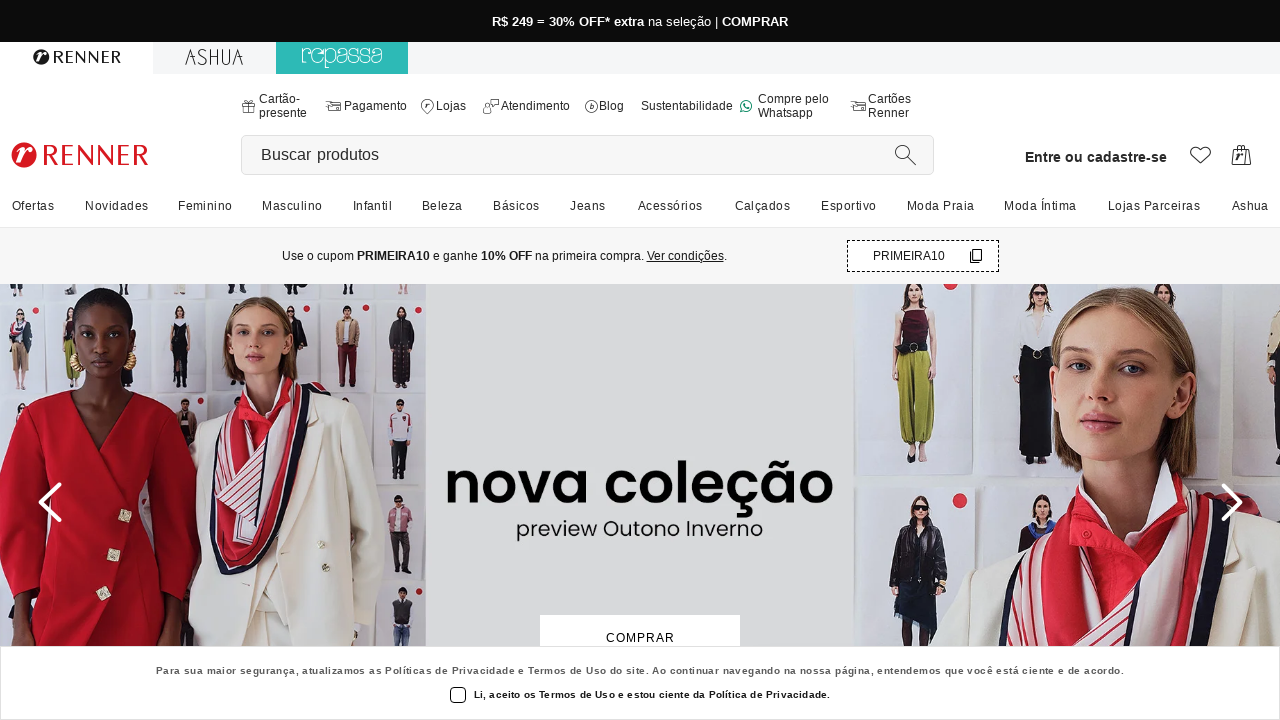

Verified page title matches expected value
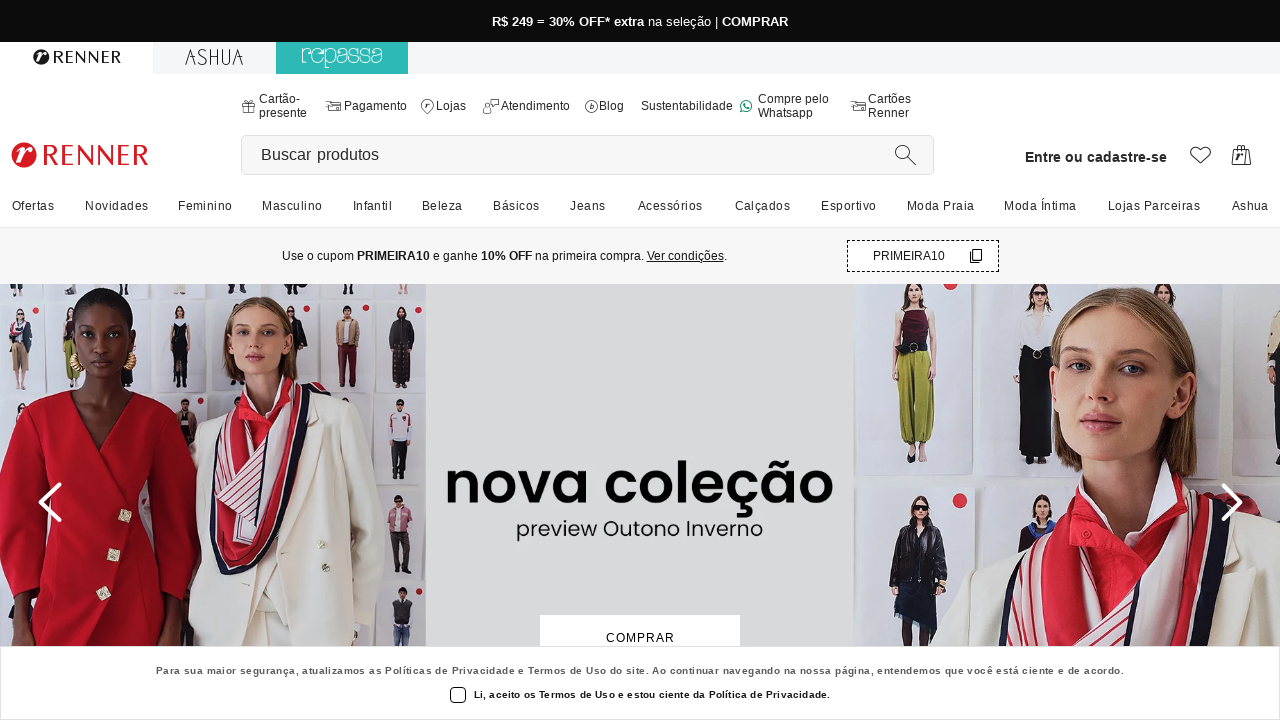

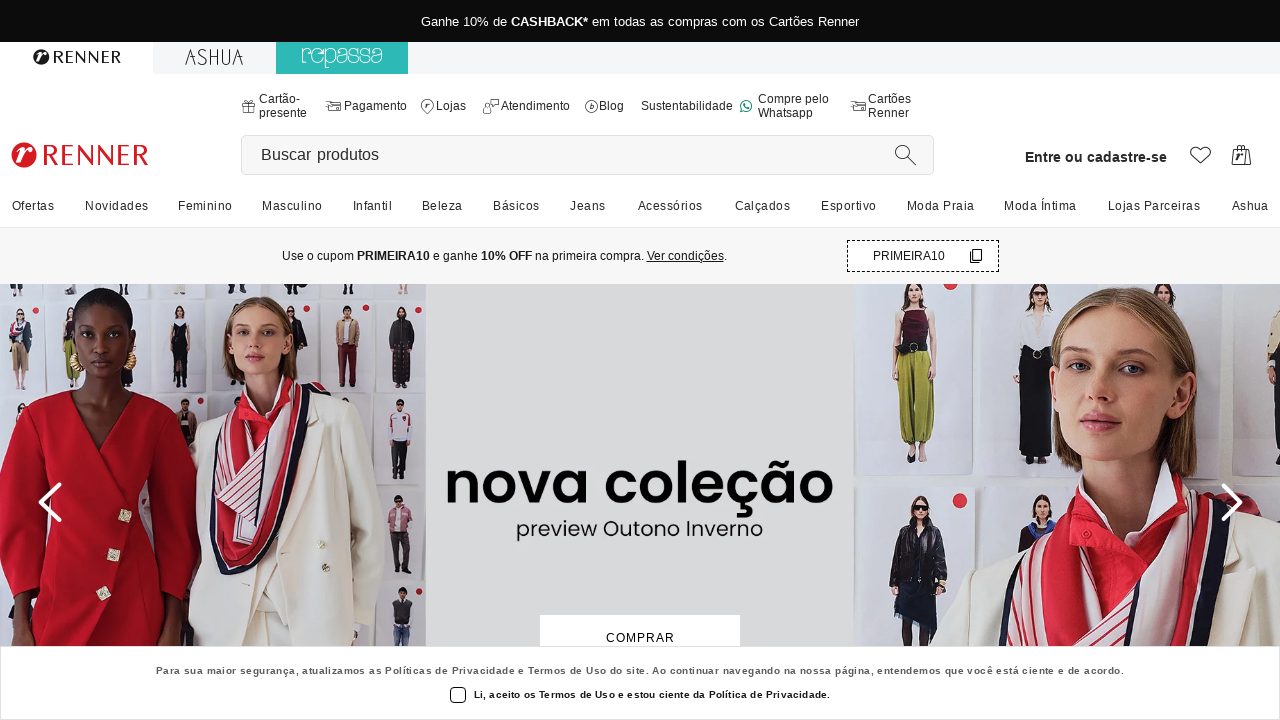